Tests dynamic loading by clicking a start button, waiting for loading bar to complete, and verifying the success message appears

Starting URL: http://the-internet.herokuapp.com/dynamic_loading/1

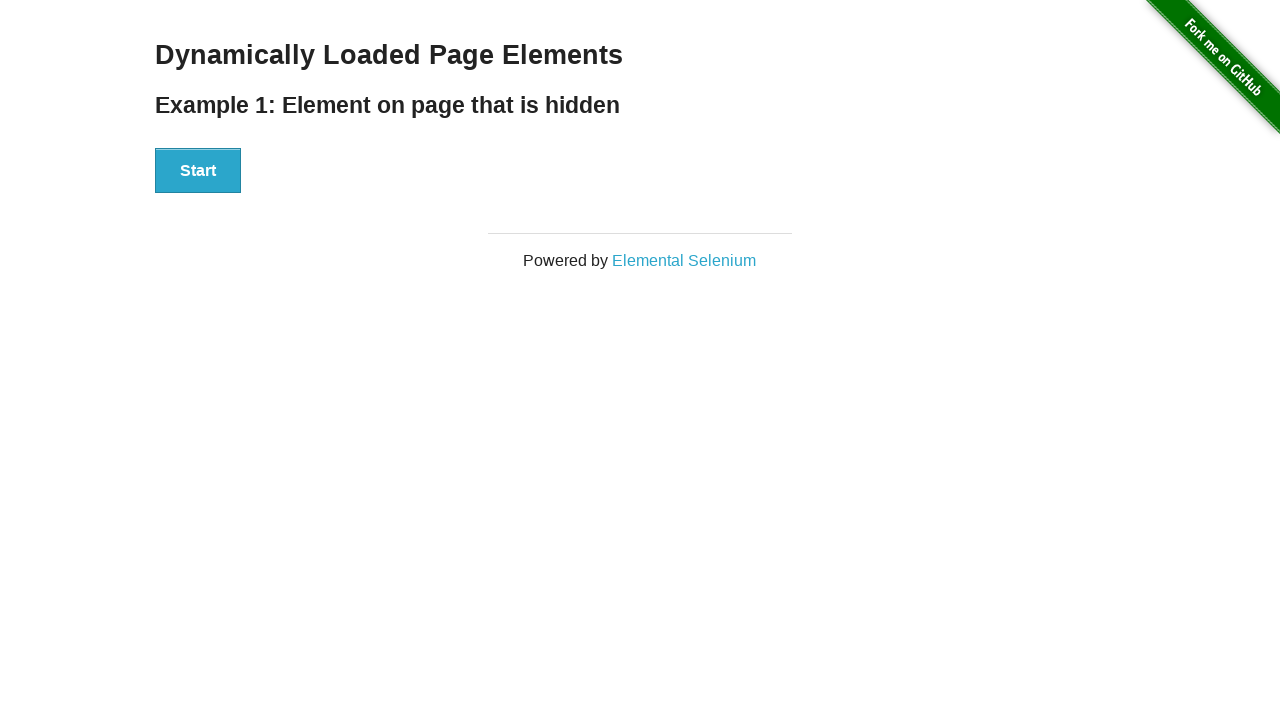

Clicked the Start button to initiate dynamic loading at (198, 171) on button:has-text('Start')
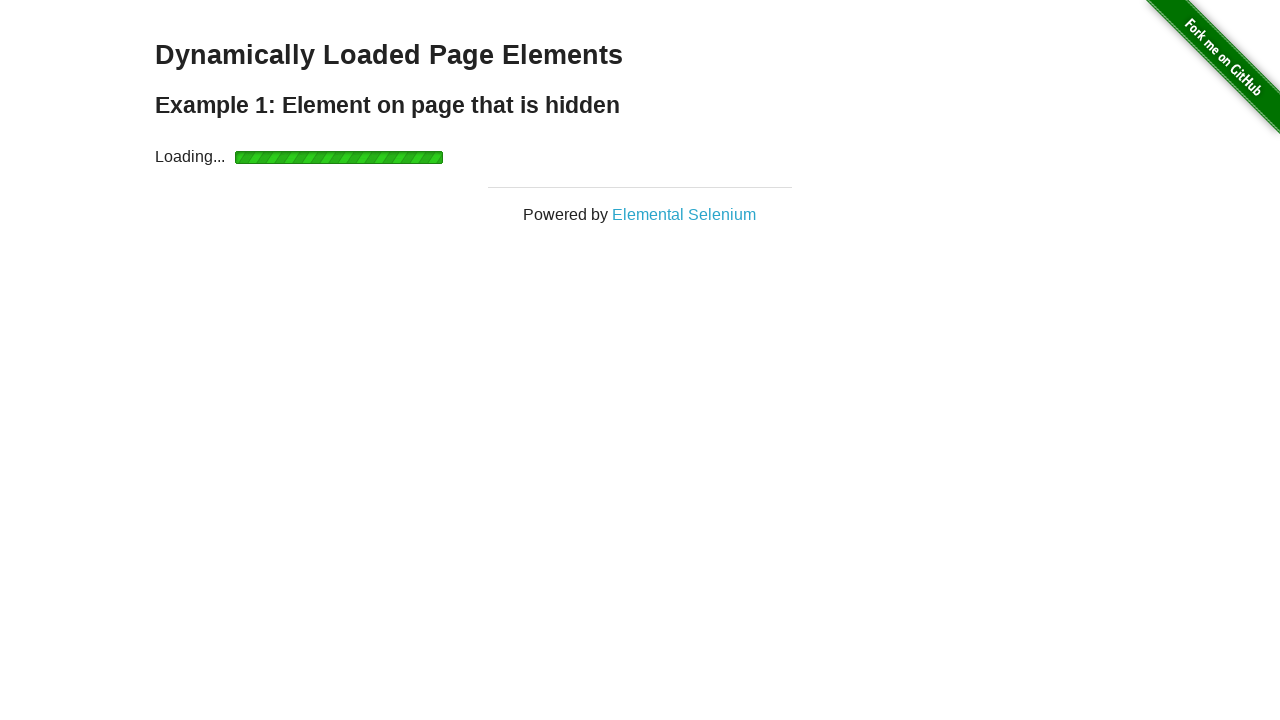

Loading indicator appeared
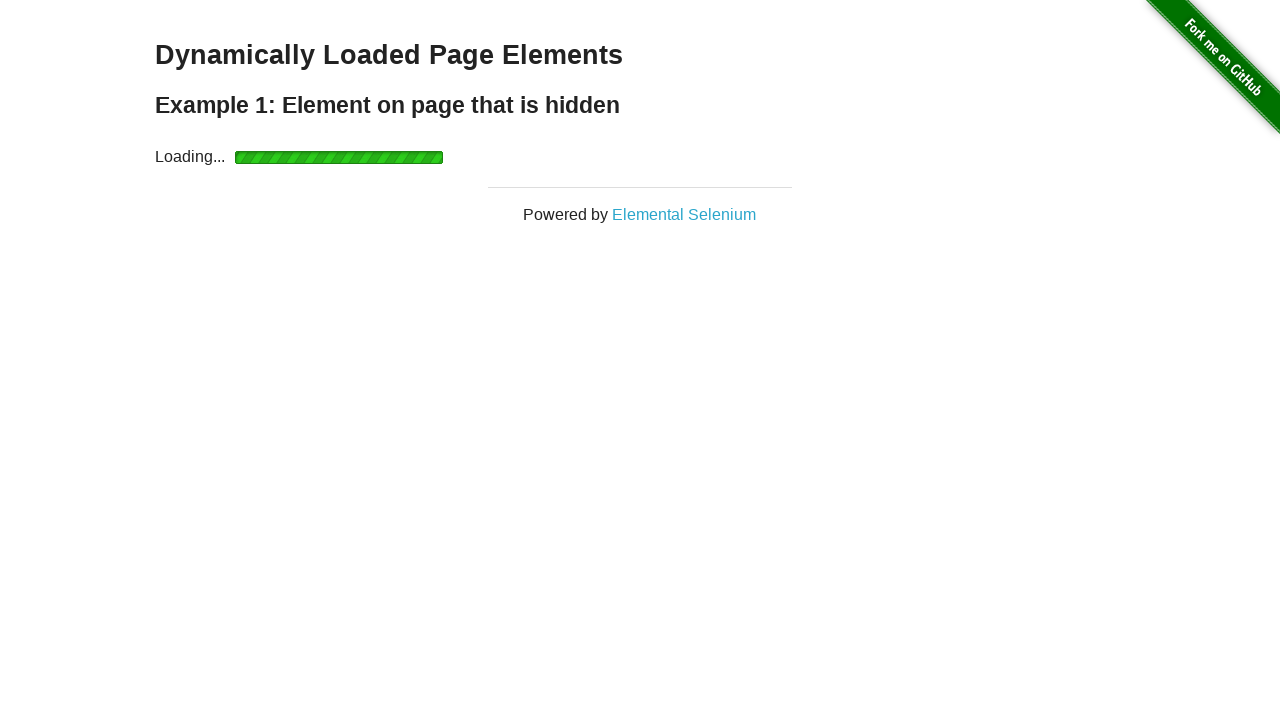

Loading indicator disappeared after completion
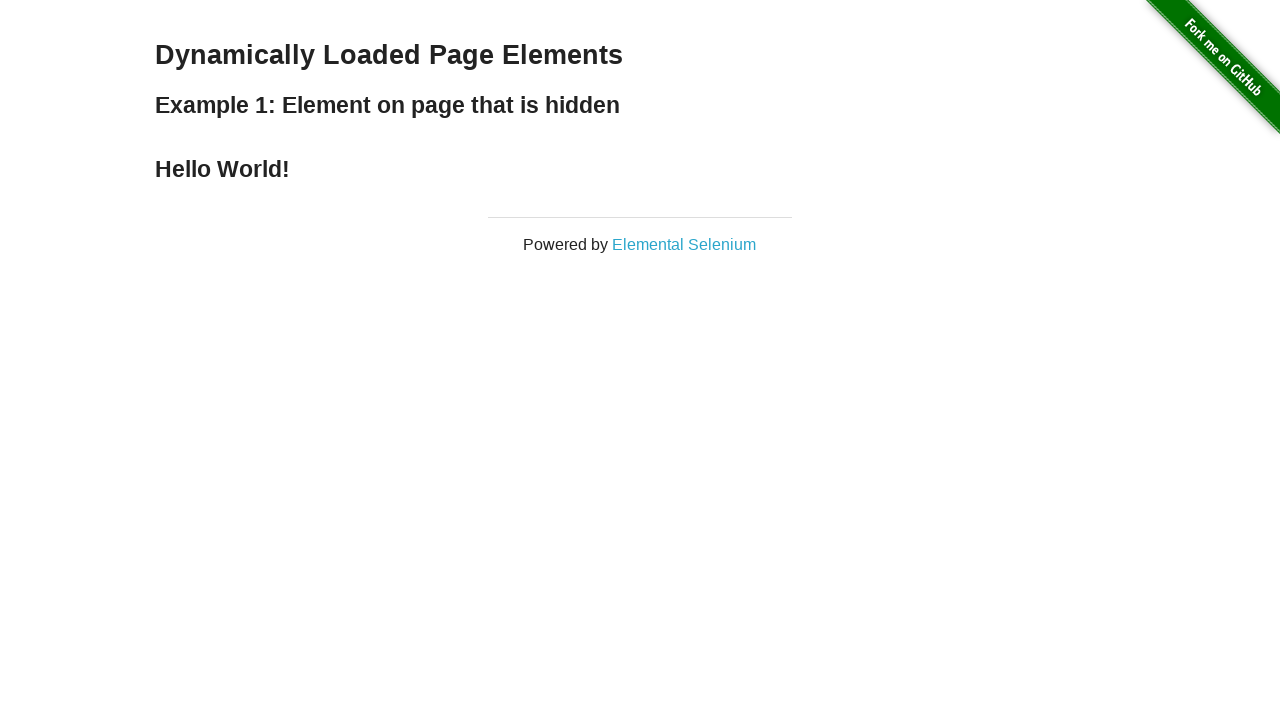

Success message appeared confirming dynamic load completion
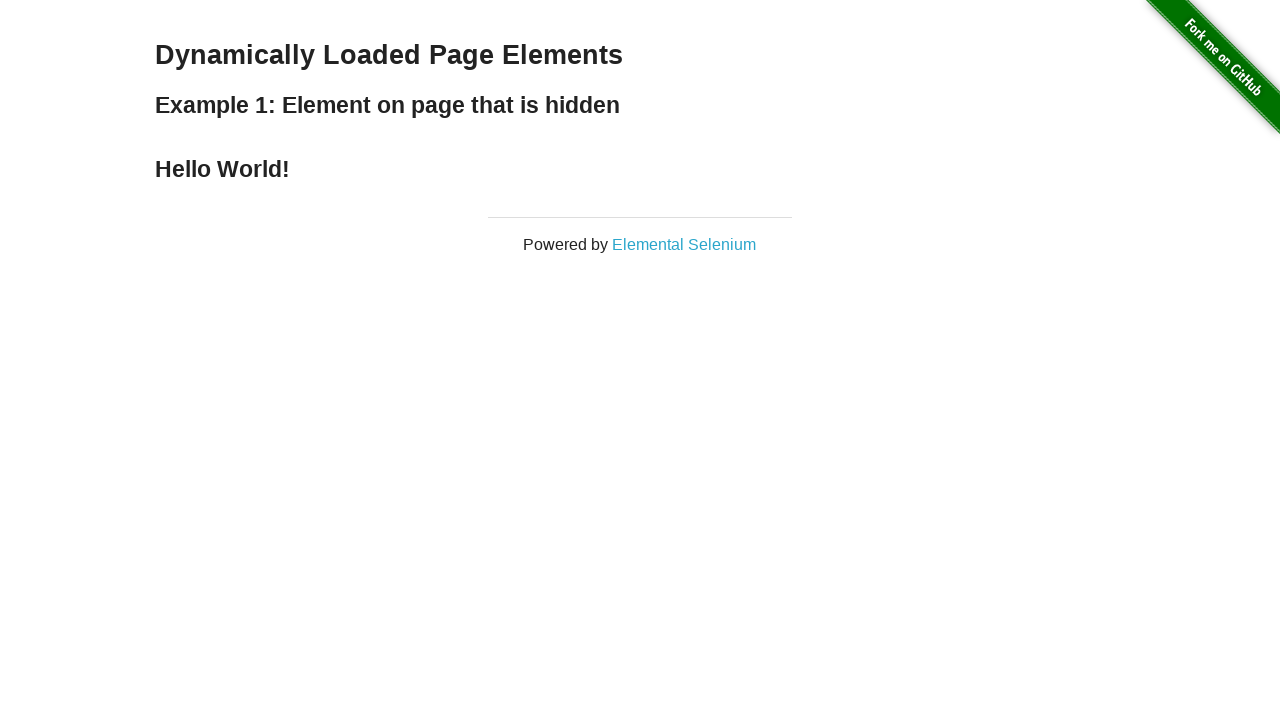

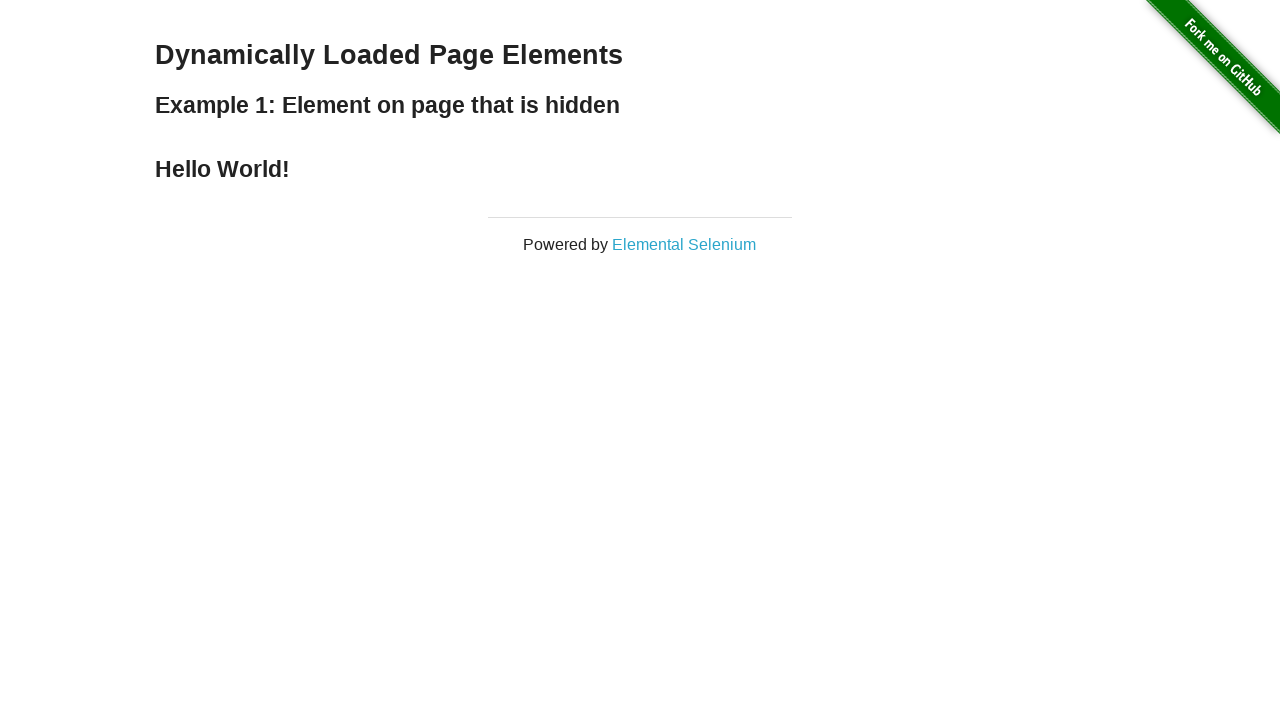